Navigates to the Tutorials Ninja demo e-commerce site and maximizes the browser window

Starting URL: https://tutorialsninja.com/demo

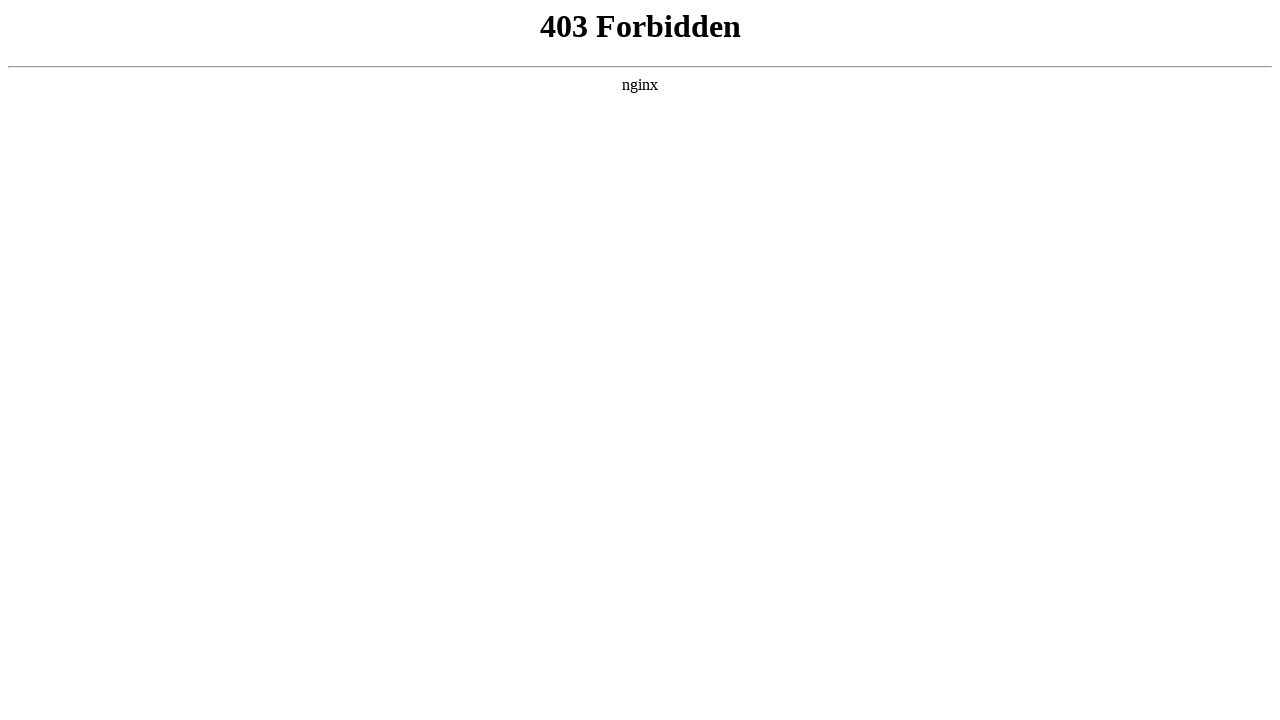

Navigated to Tutorials Ninja demo e-commerce site
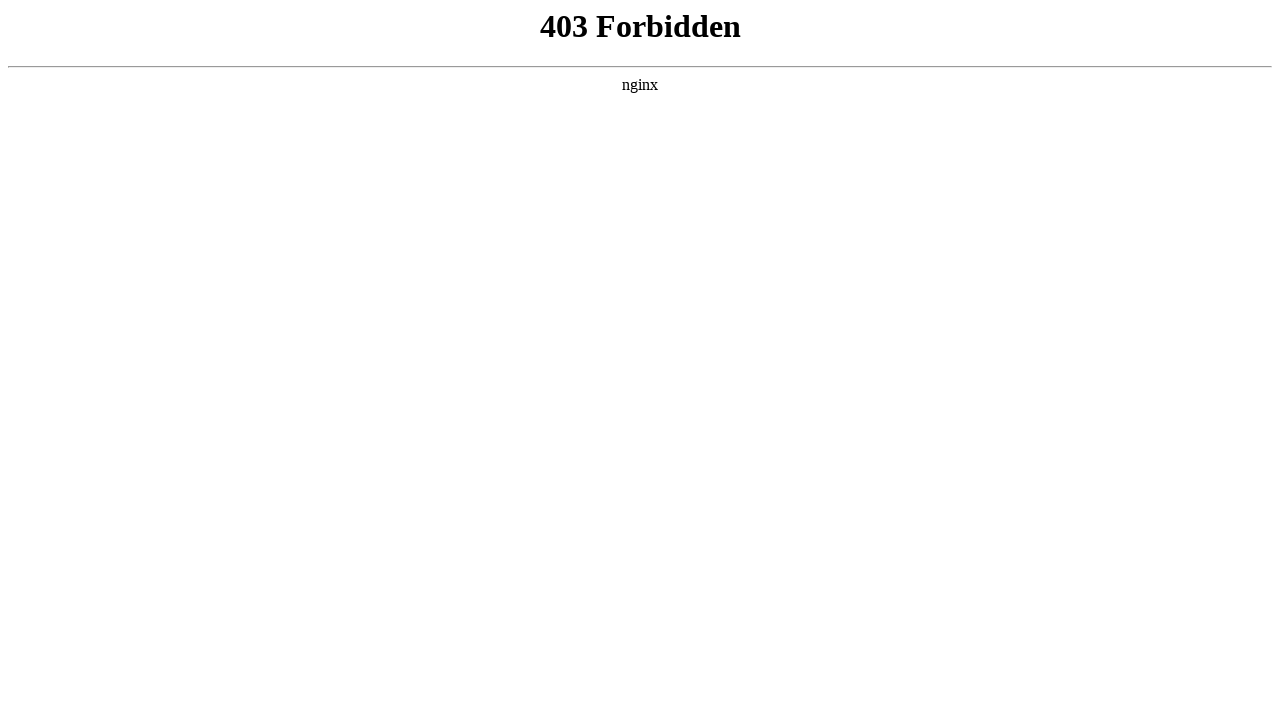

Maximized browser window
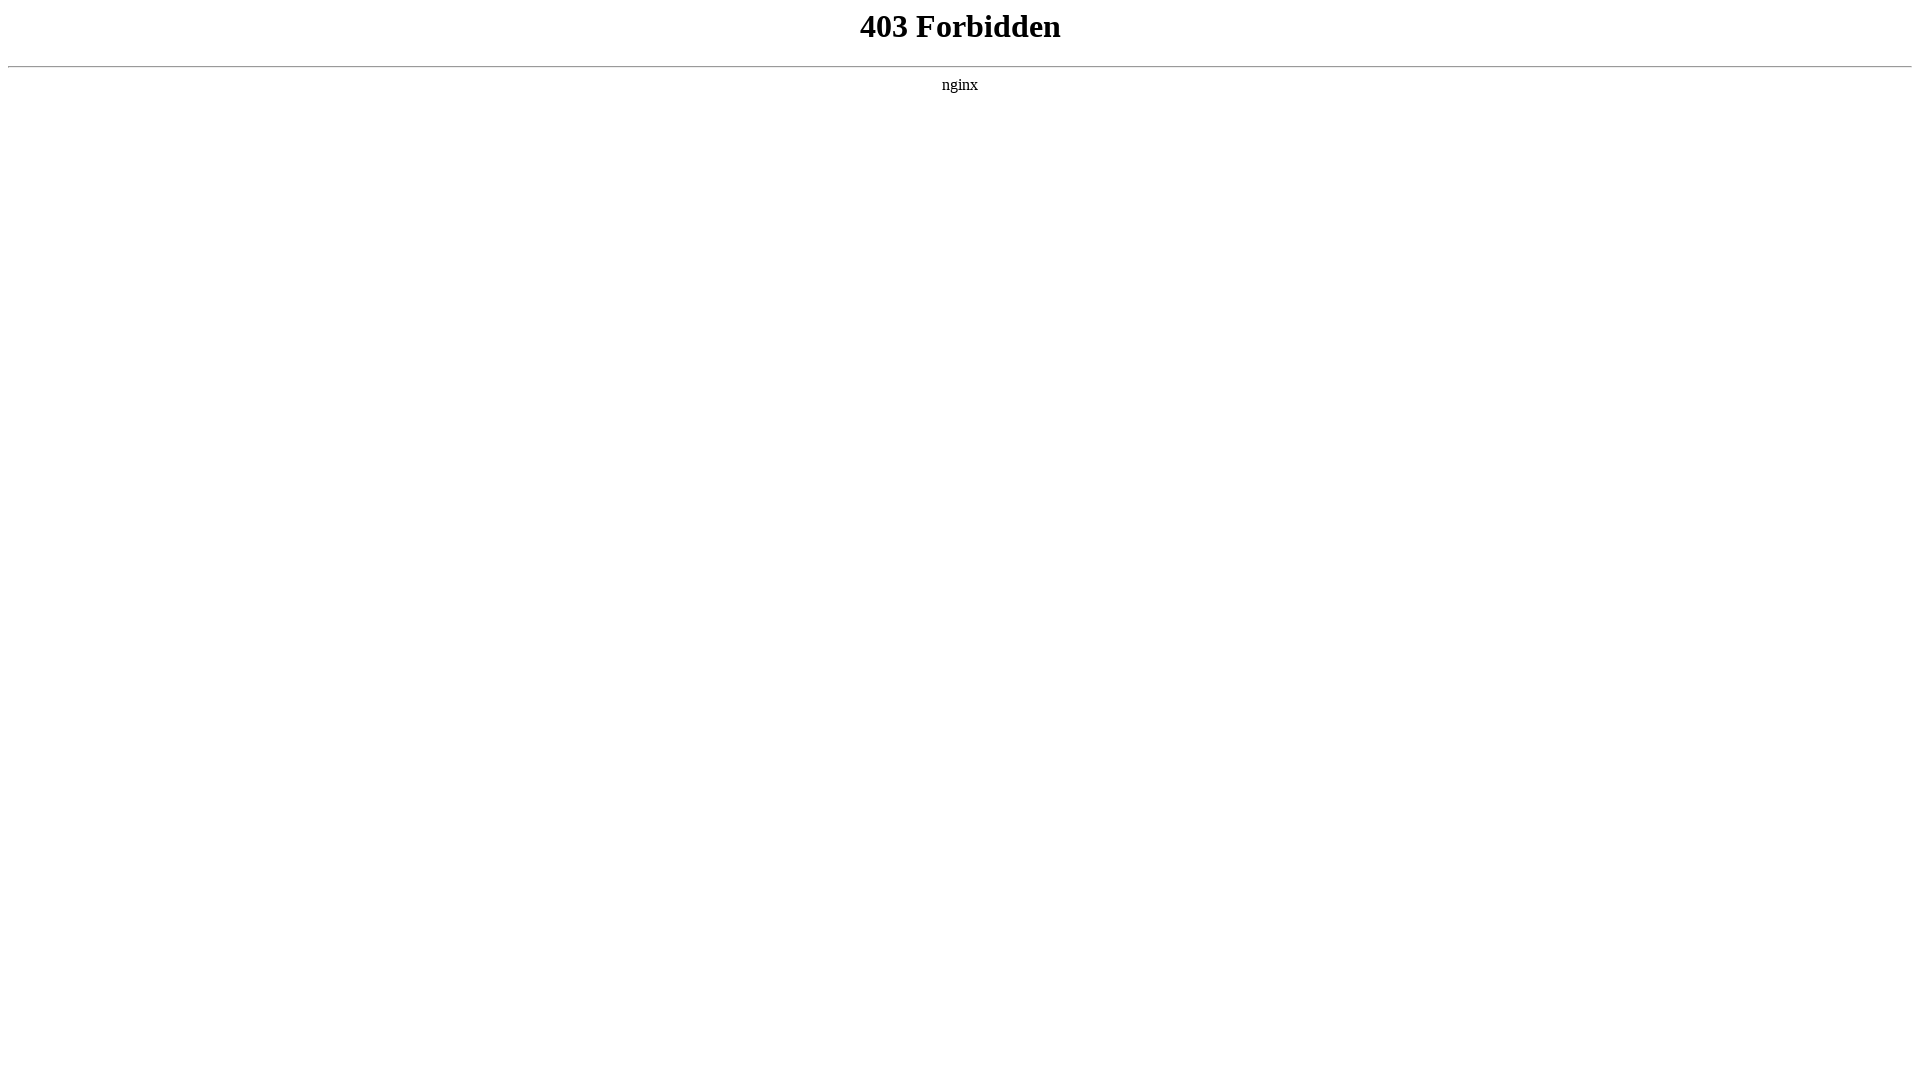

Page DOM content loaded
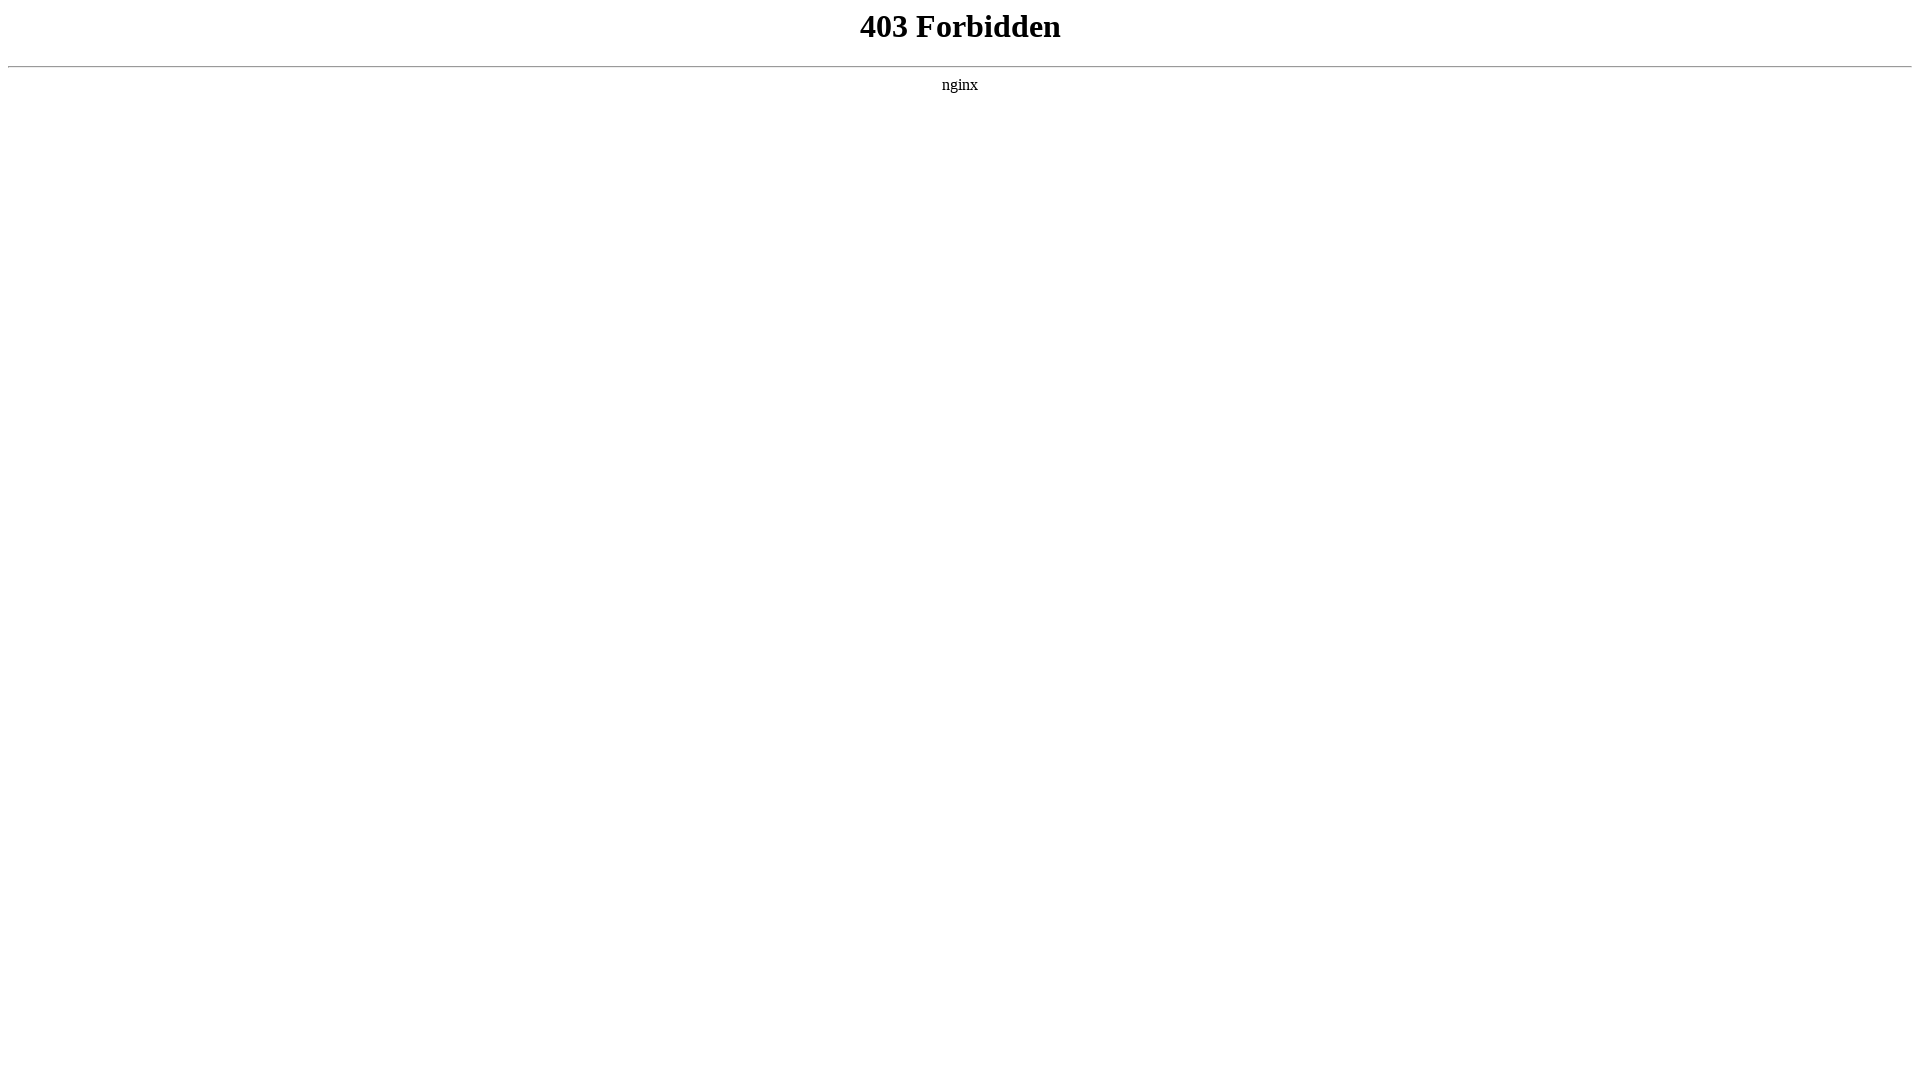

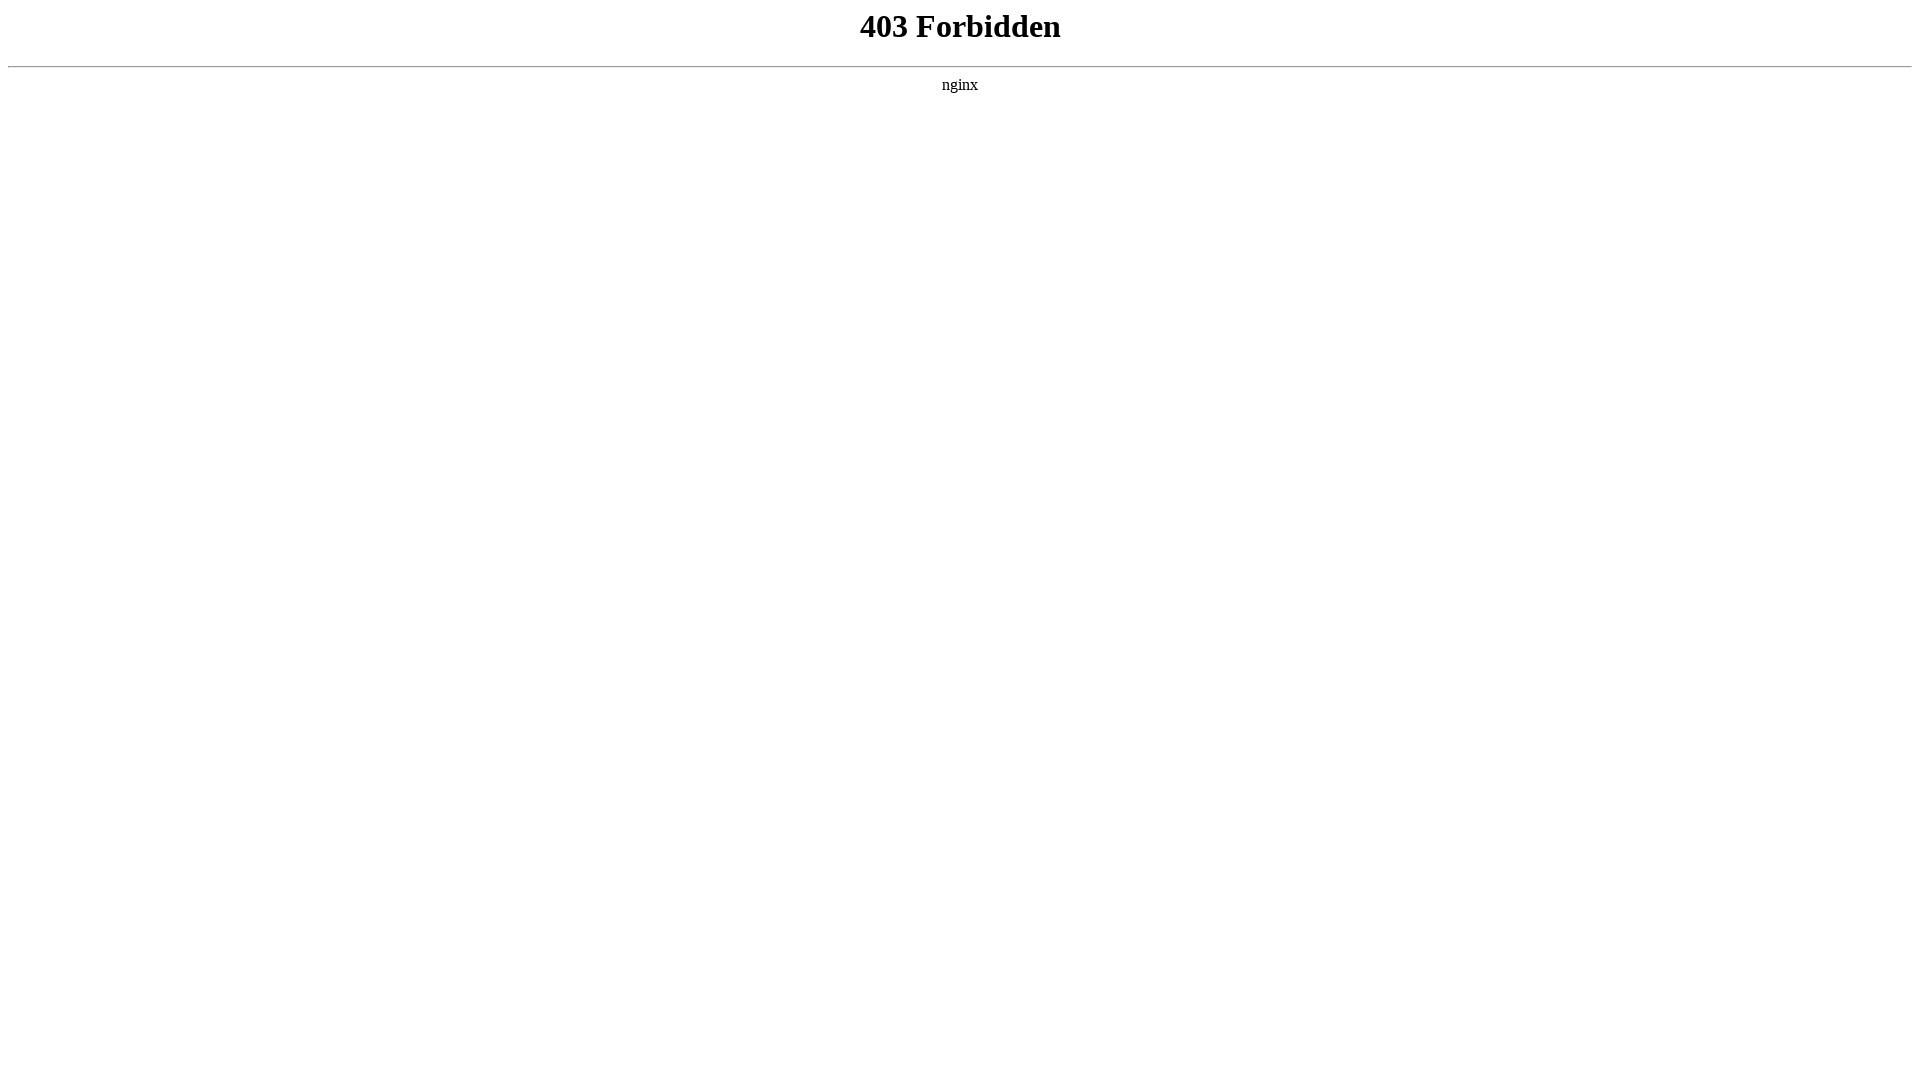